Tests sorting the Due column using semantic class attributes on the second table, clicking the dues header and verifying ascending sort

Starting URL: http://the-internet.herokuapp.com/tables

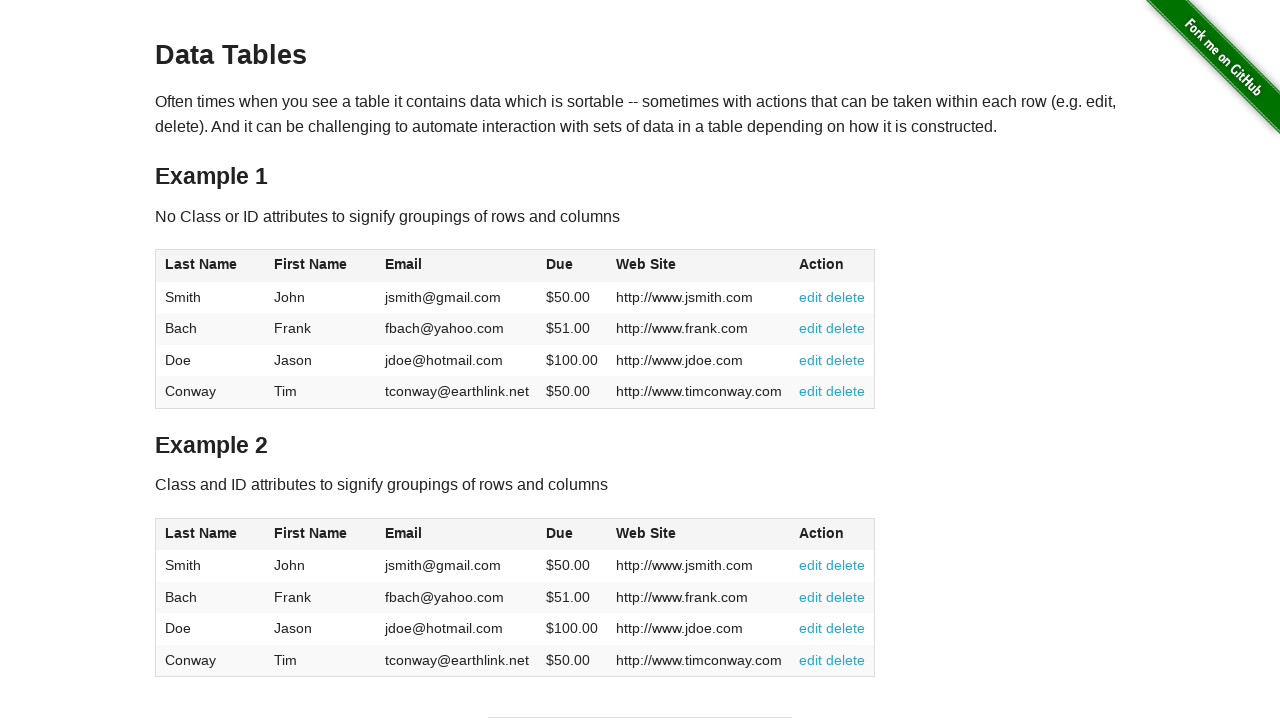

Clicked the Due column header in the second table to sort at (560, 533) on #table2 thead .dues
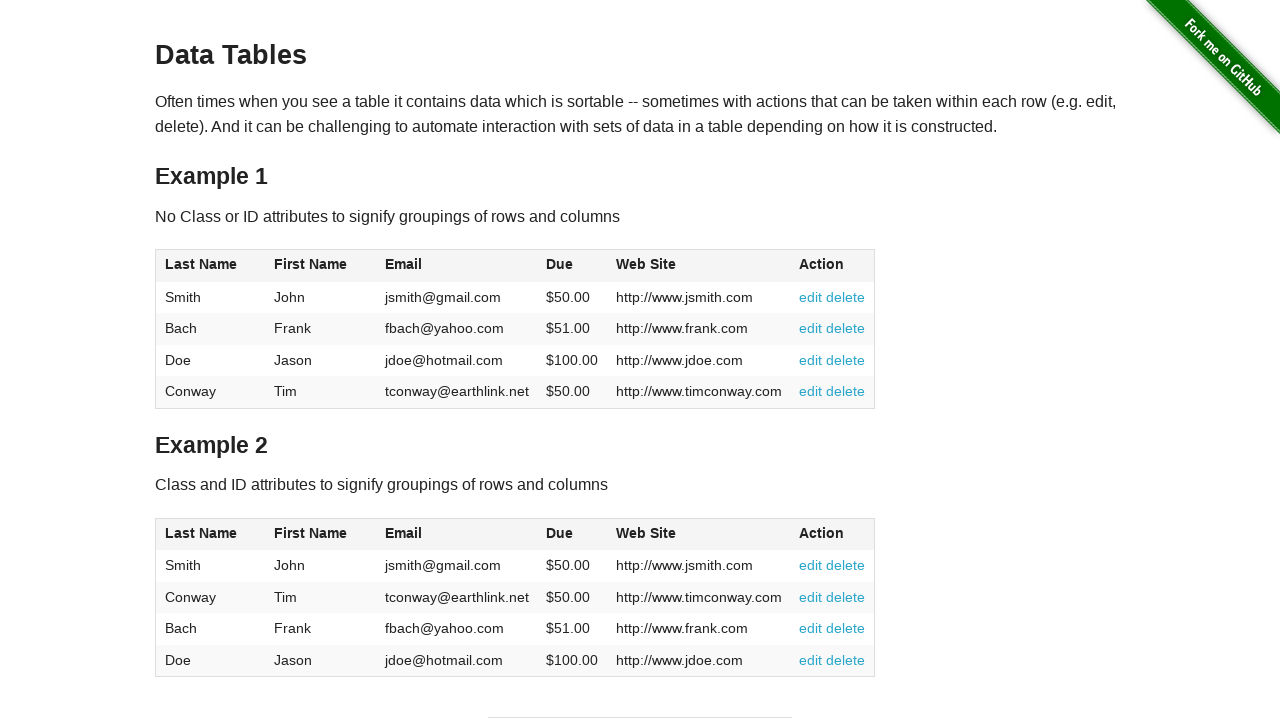

Verified ascending sort was applied - Due column data is present in the second table
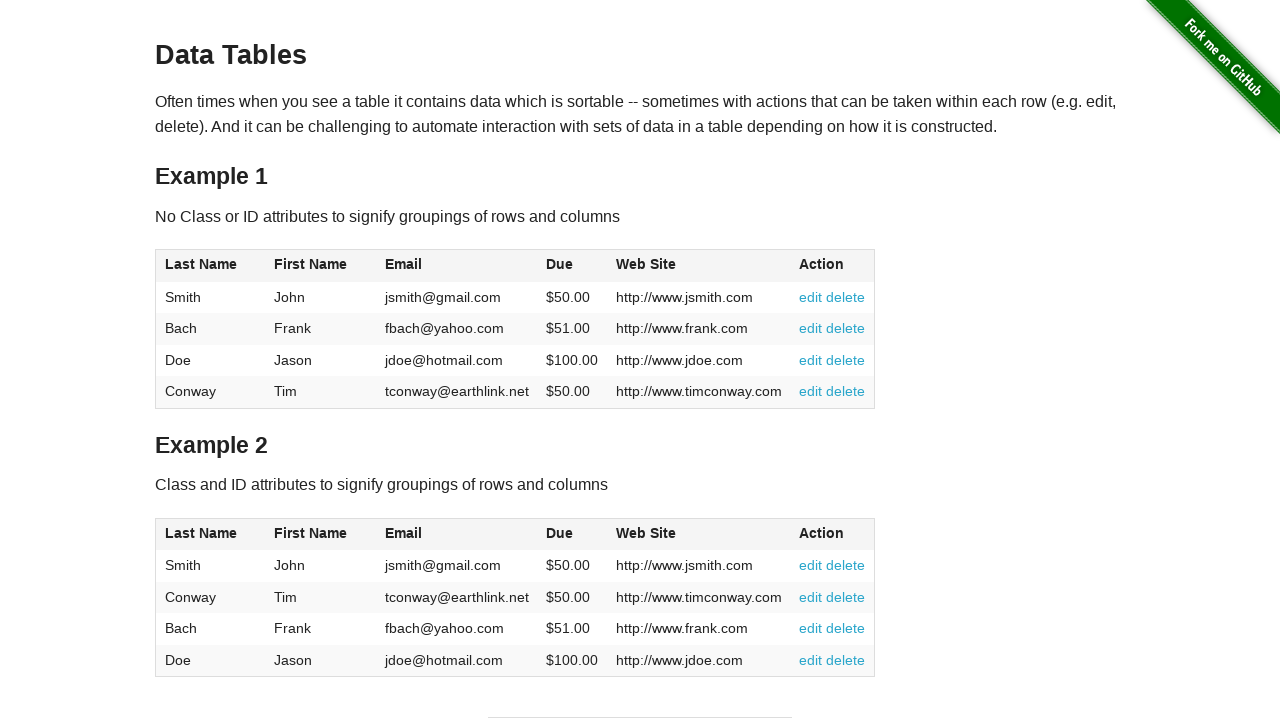

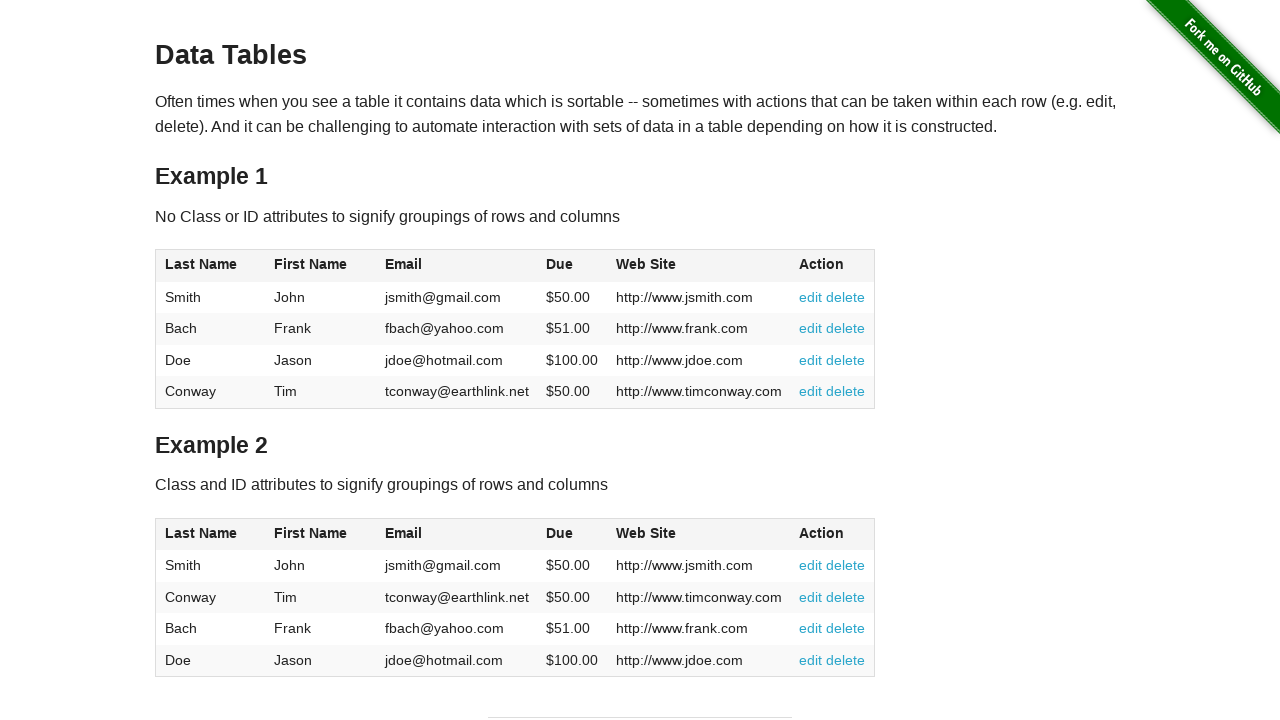